Simple test that navigates to a CSDN blog article and verifies the page loads by checking for the page title

Starting URL: https://blog.csdn.net/u010508029/article/details/105868385

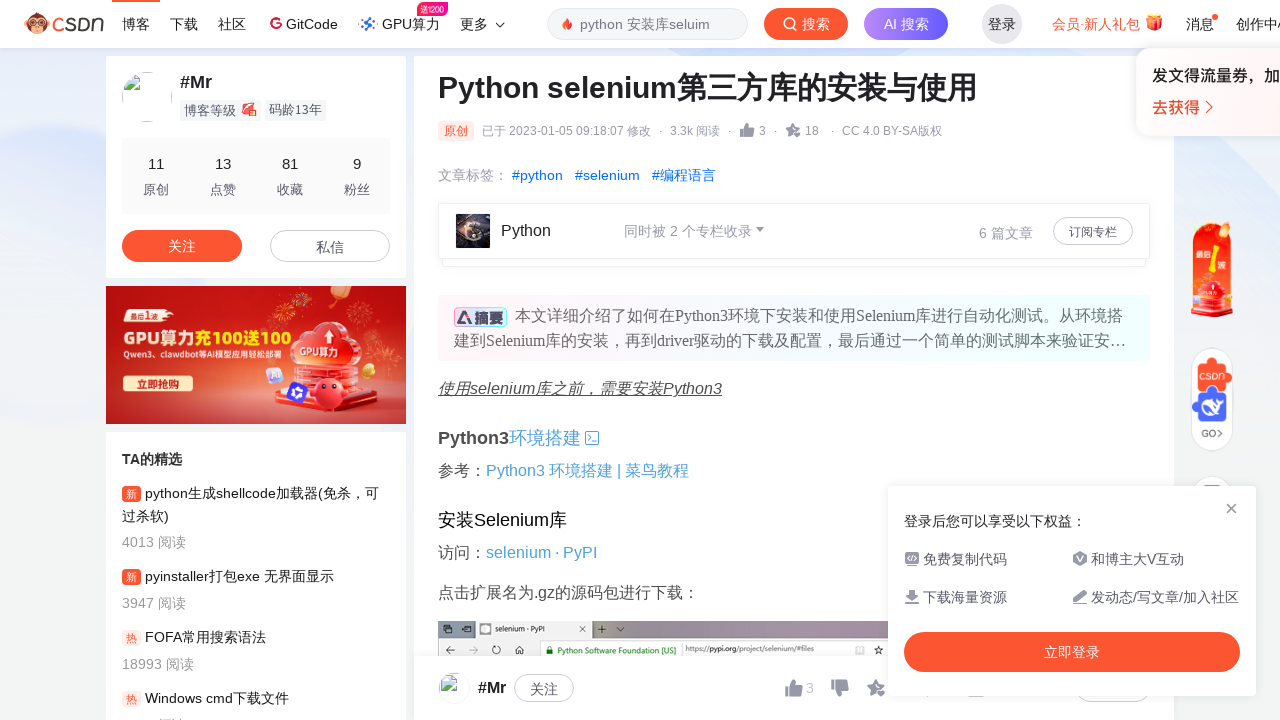

Waited for page to reach domcontentloaded state
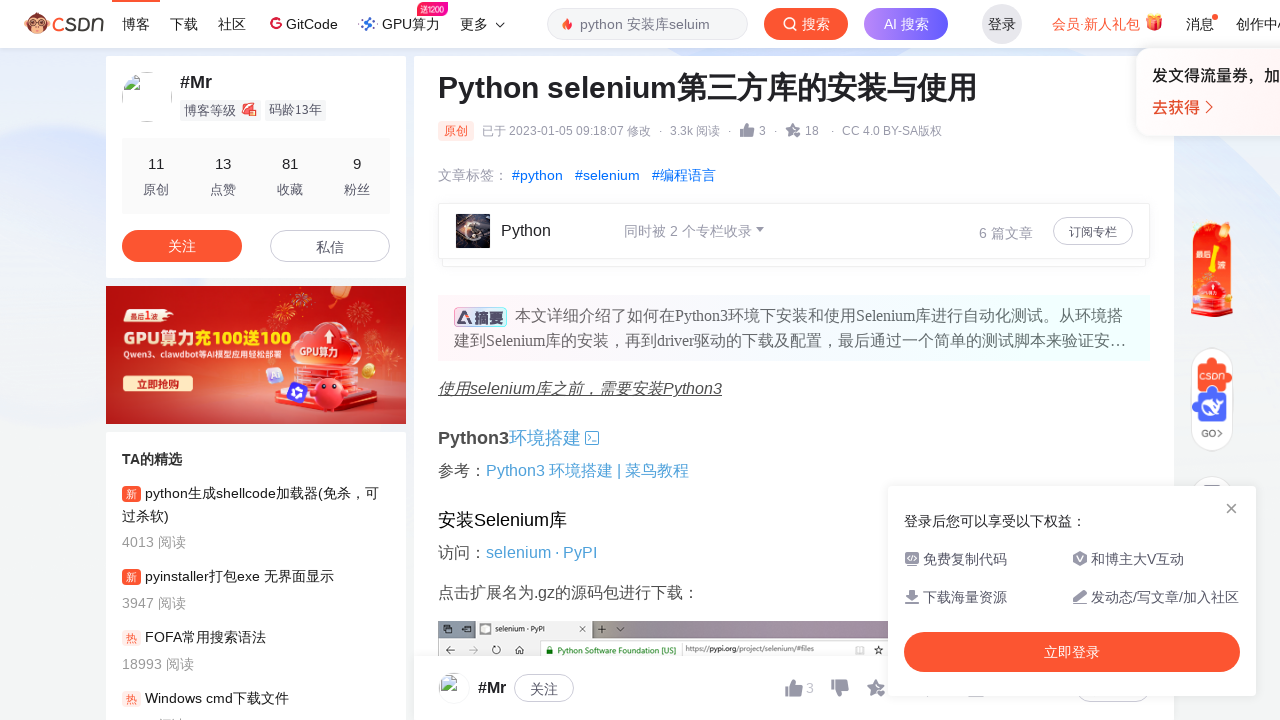

Retrieved page title
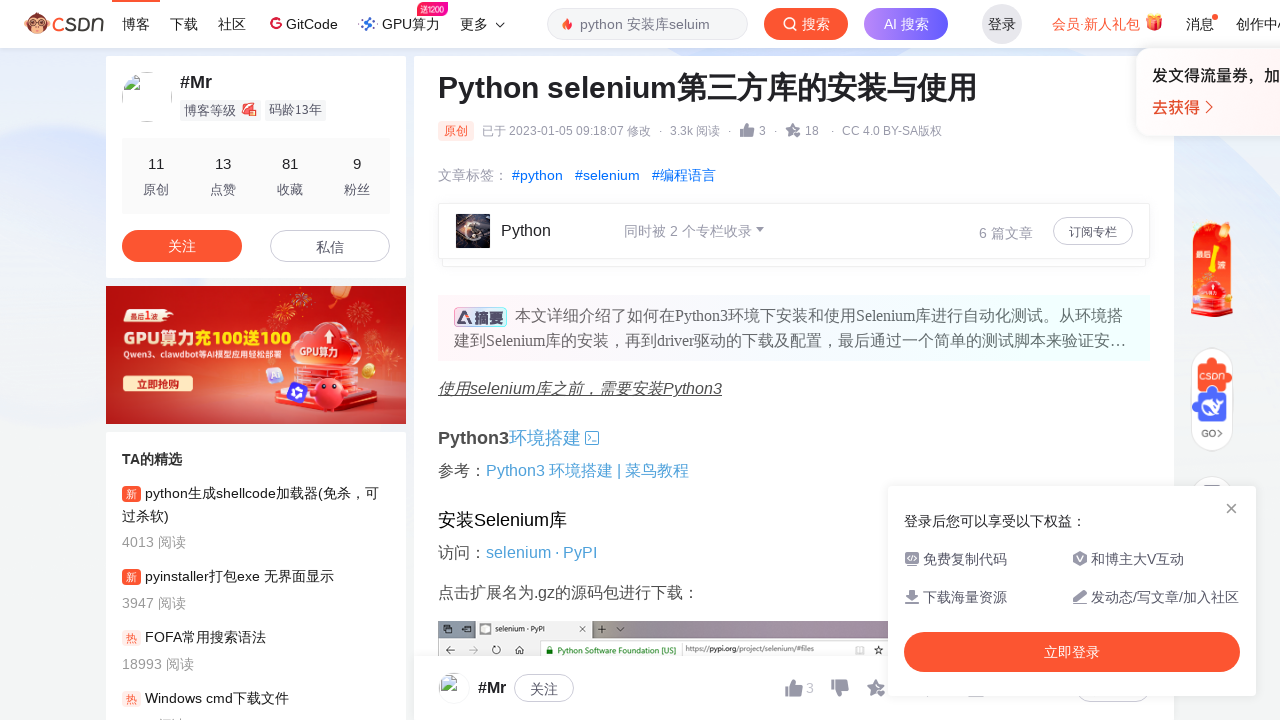

Verified page title is not empty
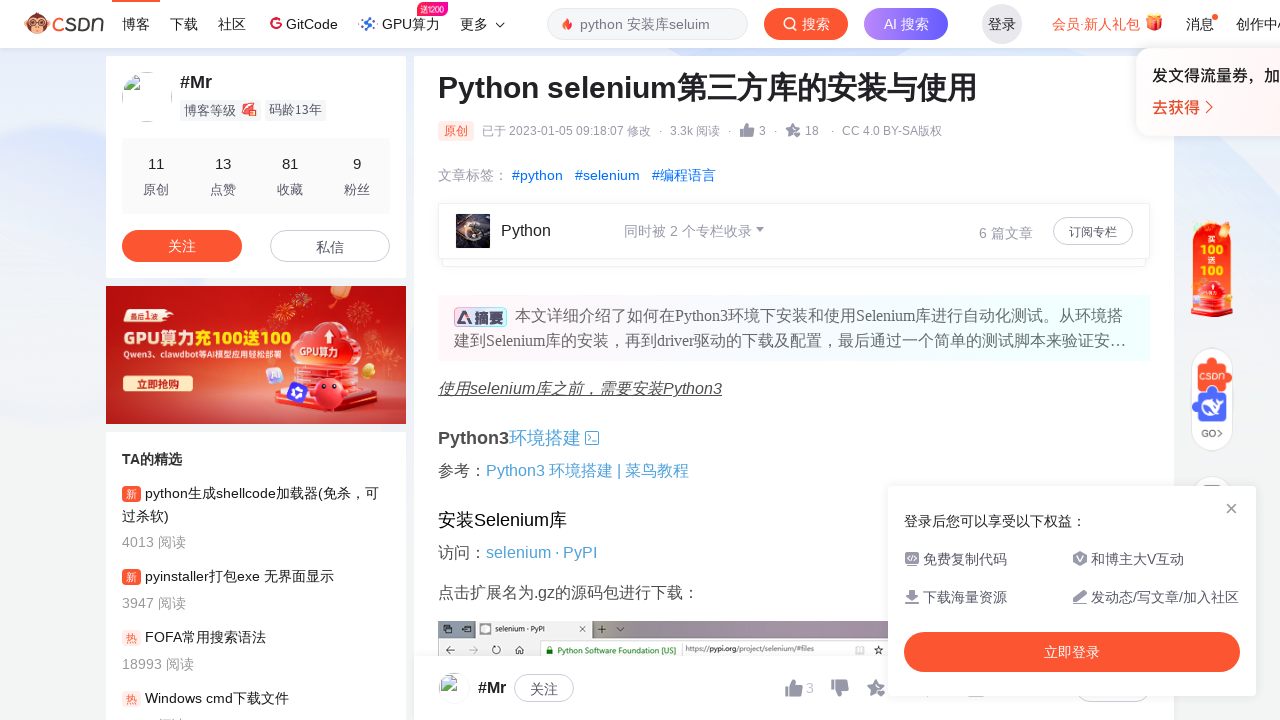

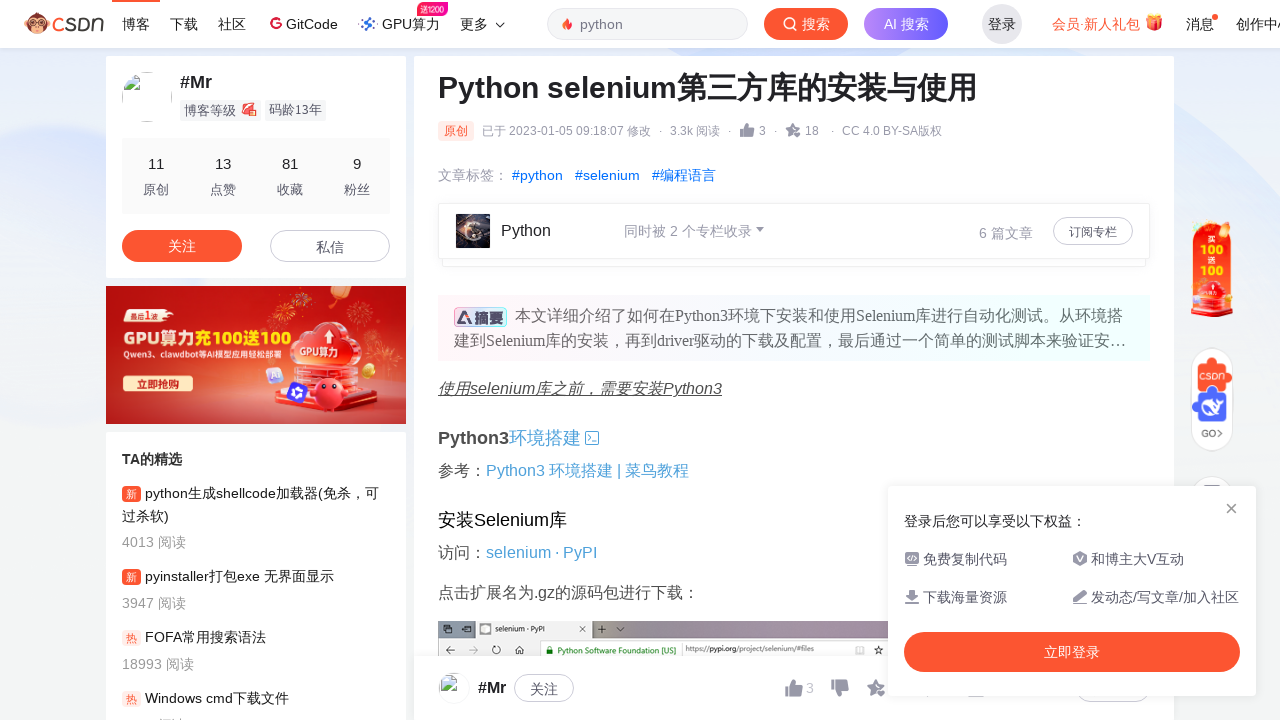